Tests radio button selection by clicking through multiple radio button options in a gender selection group

Starting URL: https://seleniumsreekanth.blogspot.in/2015/08/radio-button-example.html

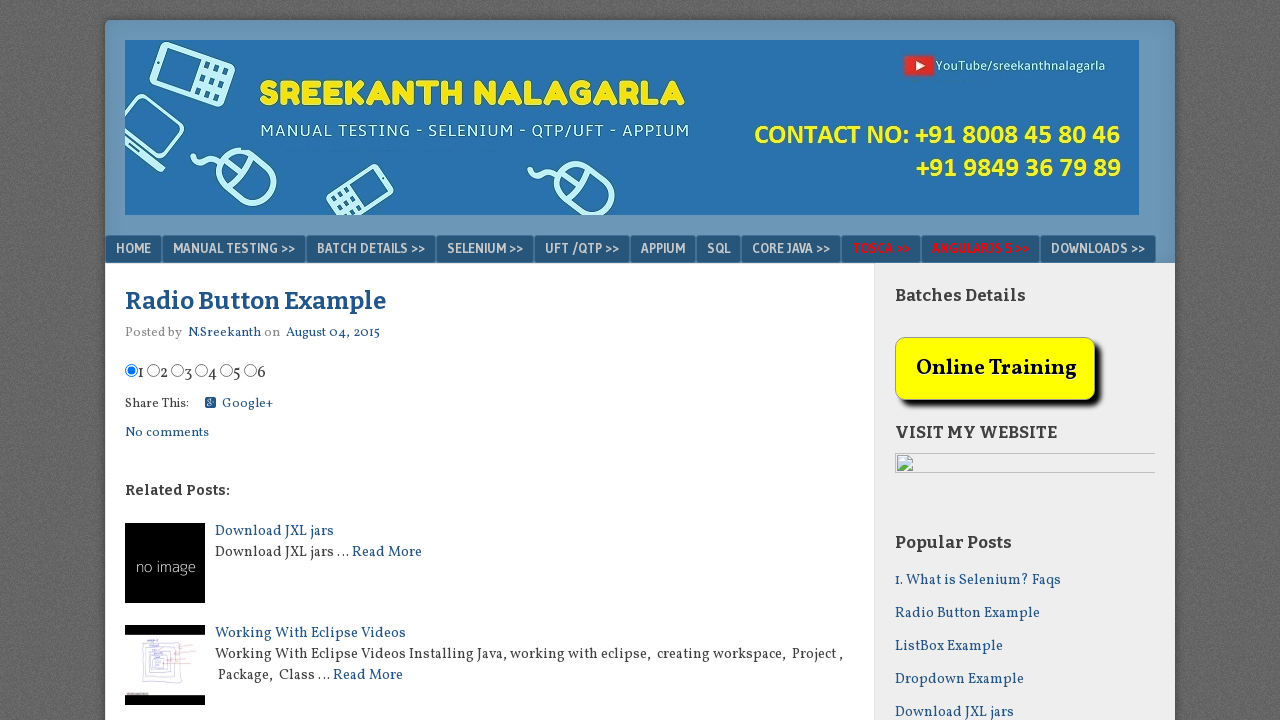

Located all radio buttons in gender selection group
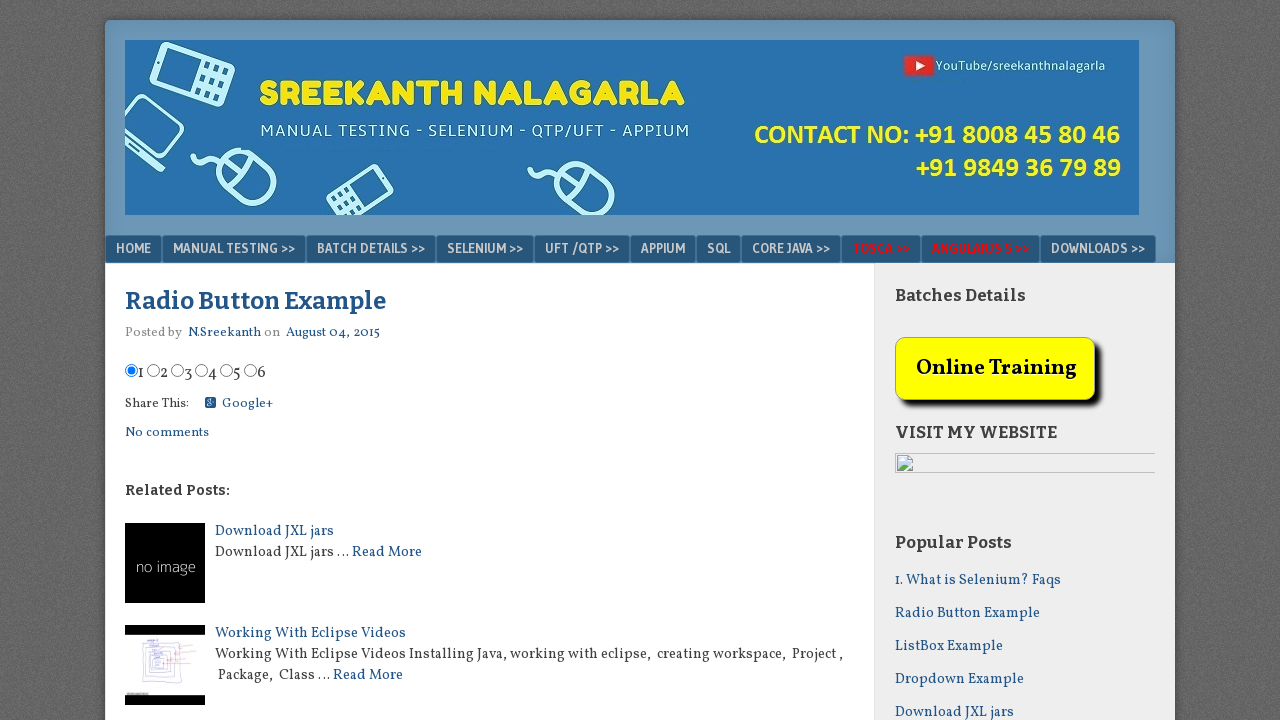

Clicked third radio button option at (178, 370) on input[name='gender'] >> nth=2
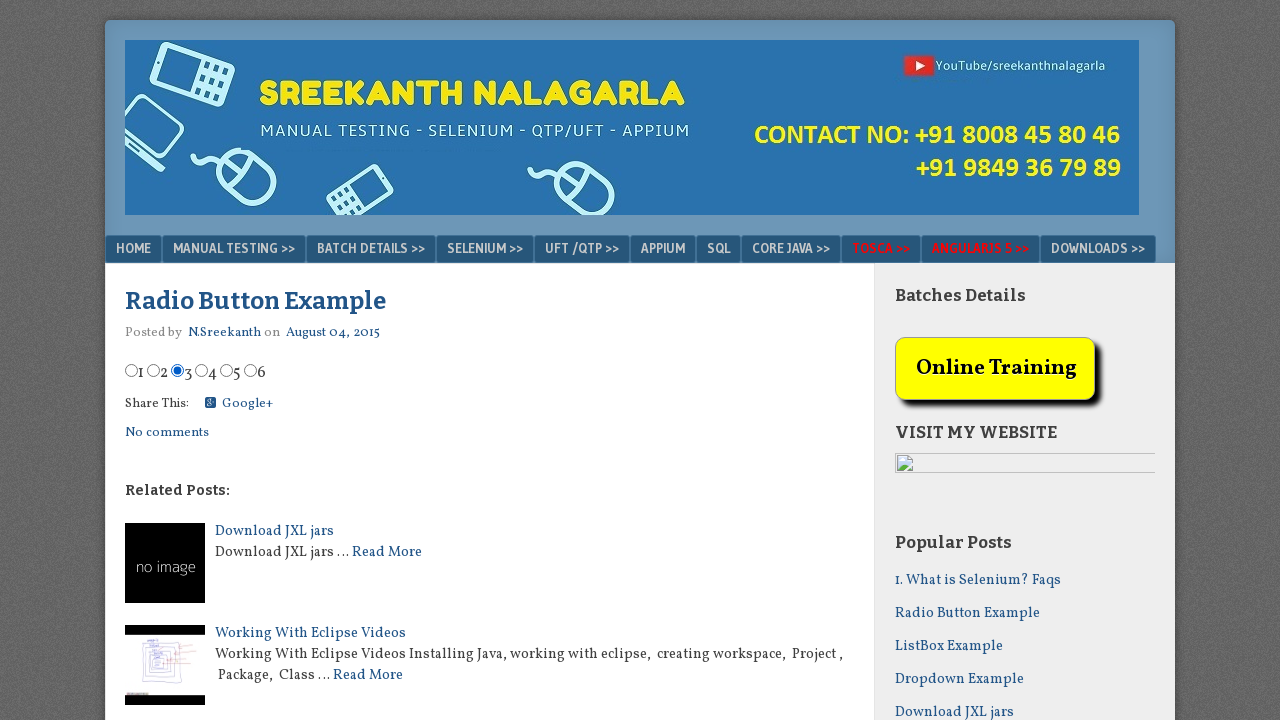

Clicked second radio button option at (154, 370) on input[name='gender'] >> nth=1
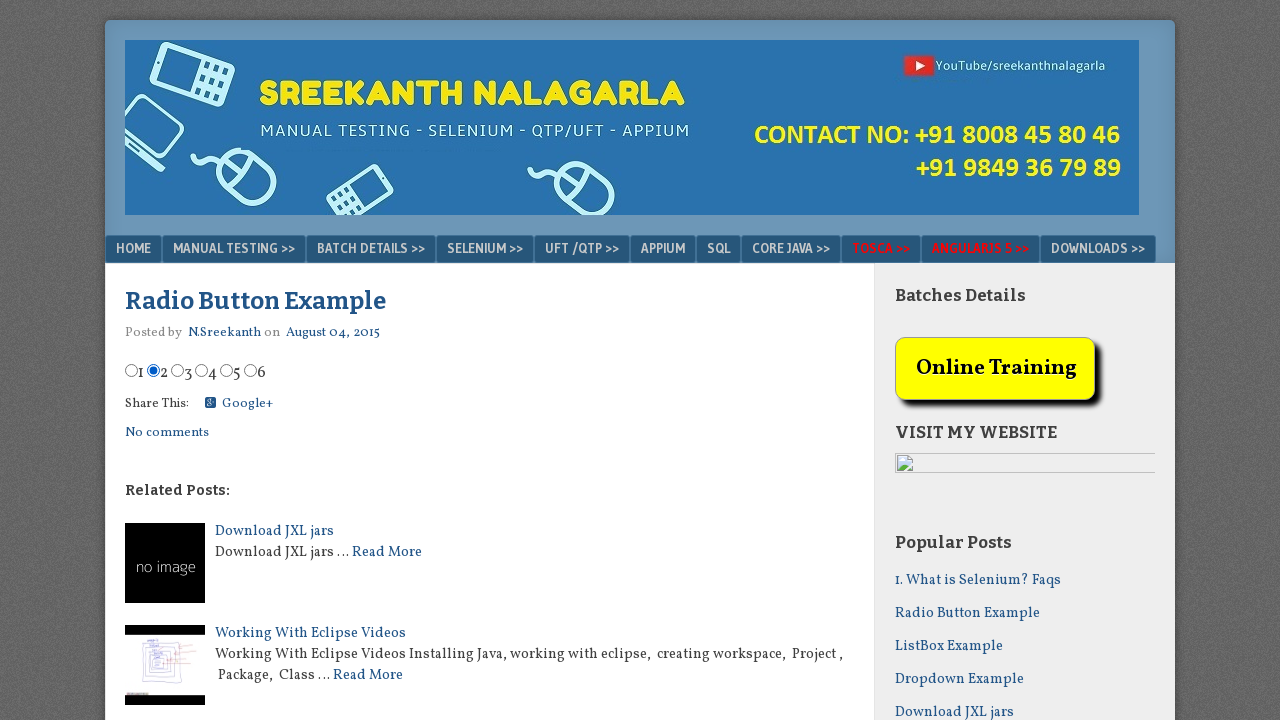

Clicked fourth radio button option at (202, 370) on input[name='gender'] >> nth=3
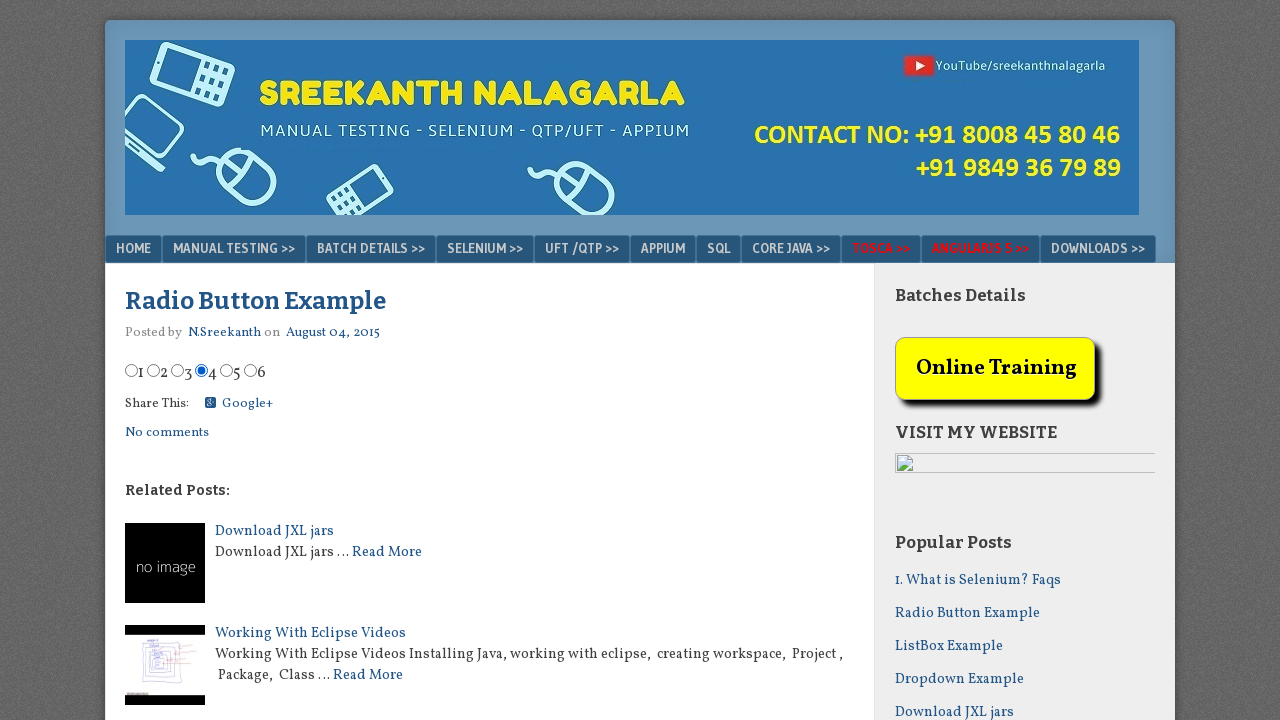

Clicked fifth radio button option at (226, 370) on input[name='gender'] >> nth=4
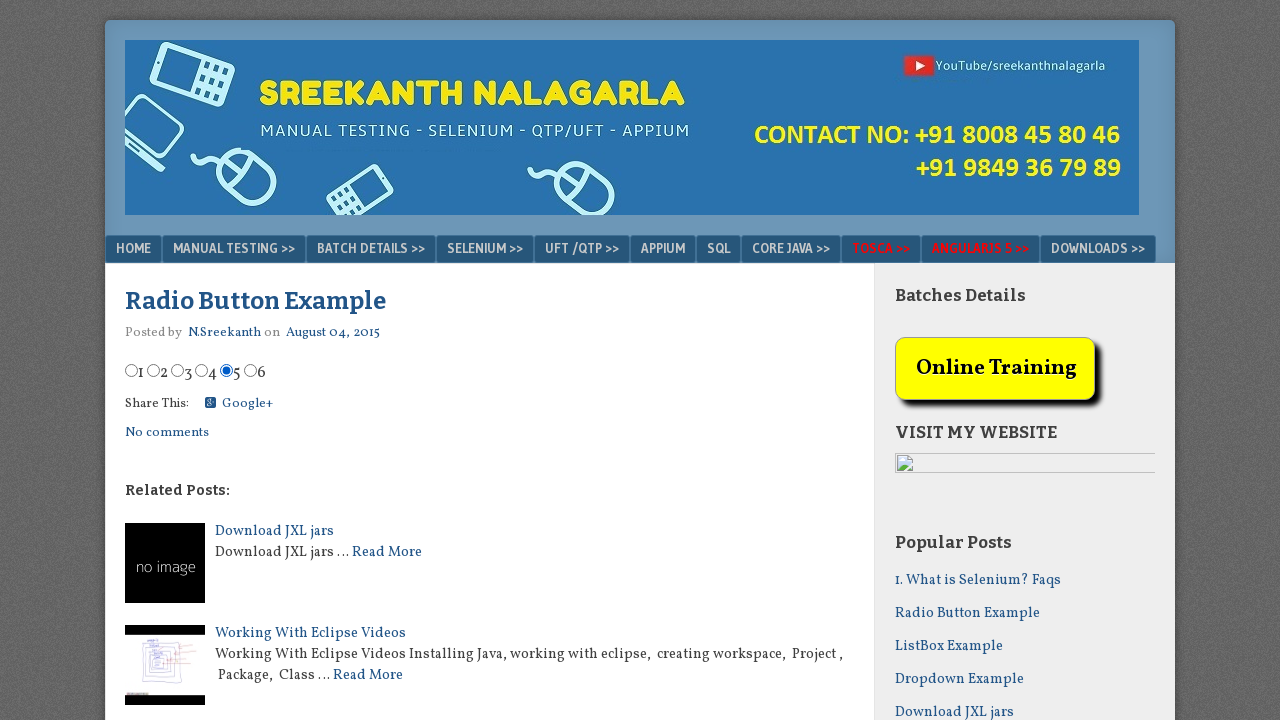

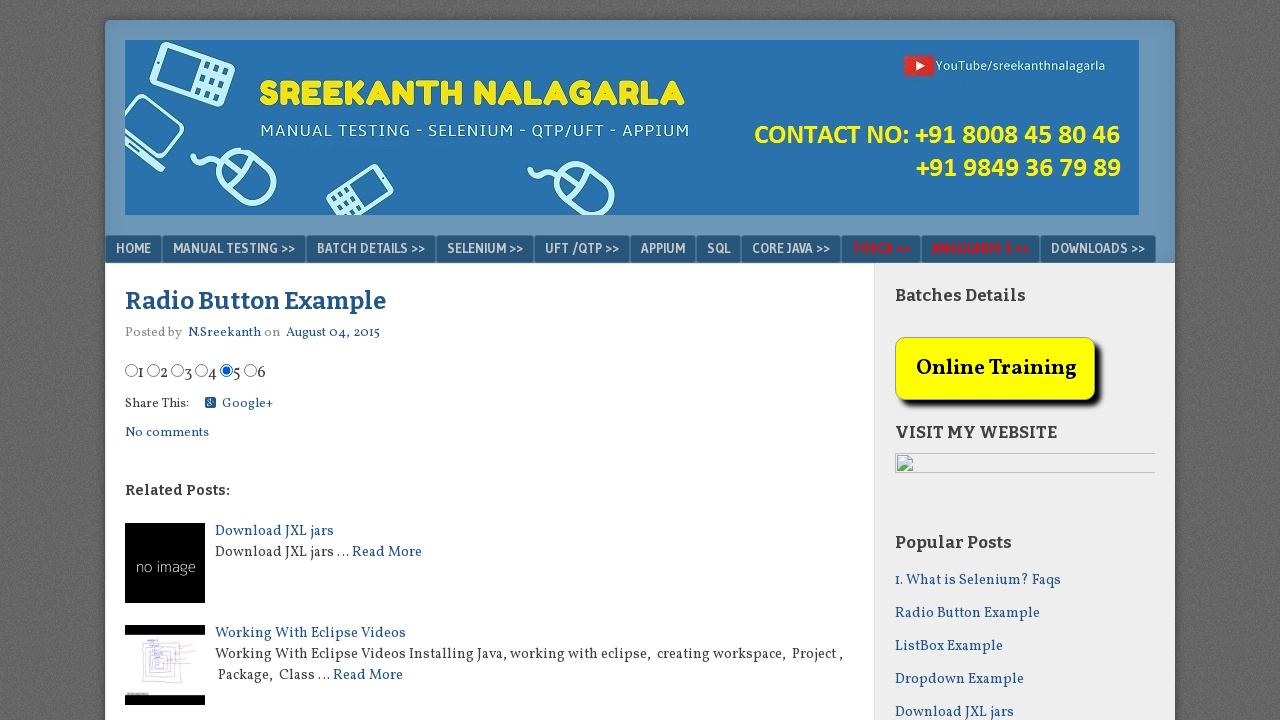